Tests a basic web form by filling a text input field and clicking the submit button

Starting URL: https://www.selenium.dev/selenium/web/web-form.html

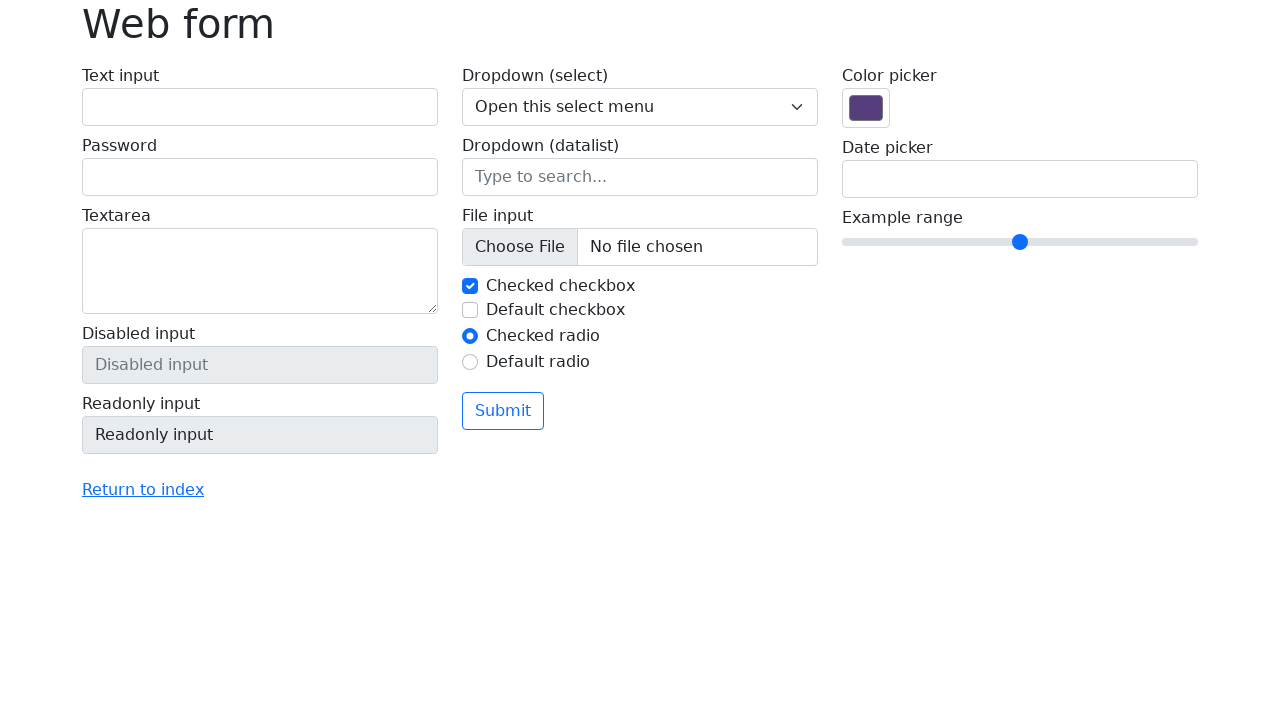

Filled text input field with 'Selector44' on #my-text-id
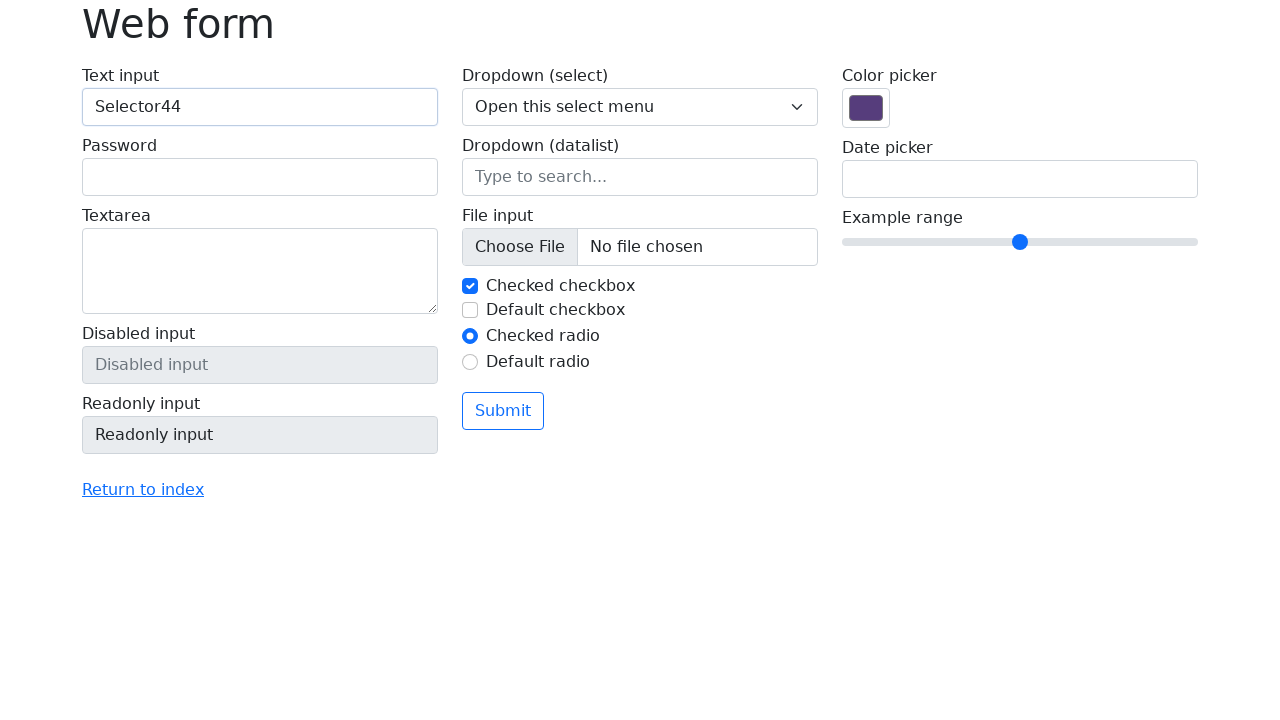

Clicked the submit button at (503, 411) on button[type='submit']
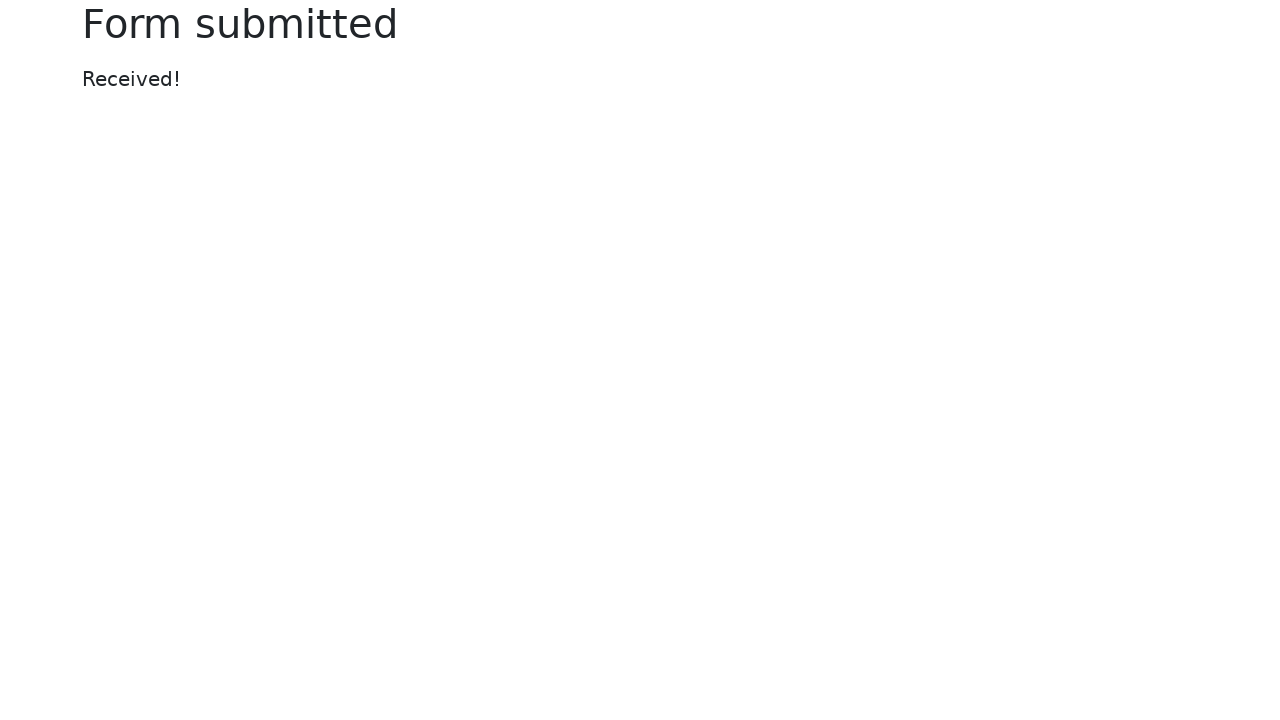

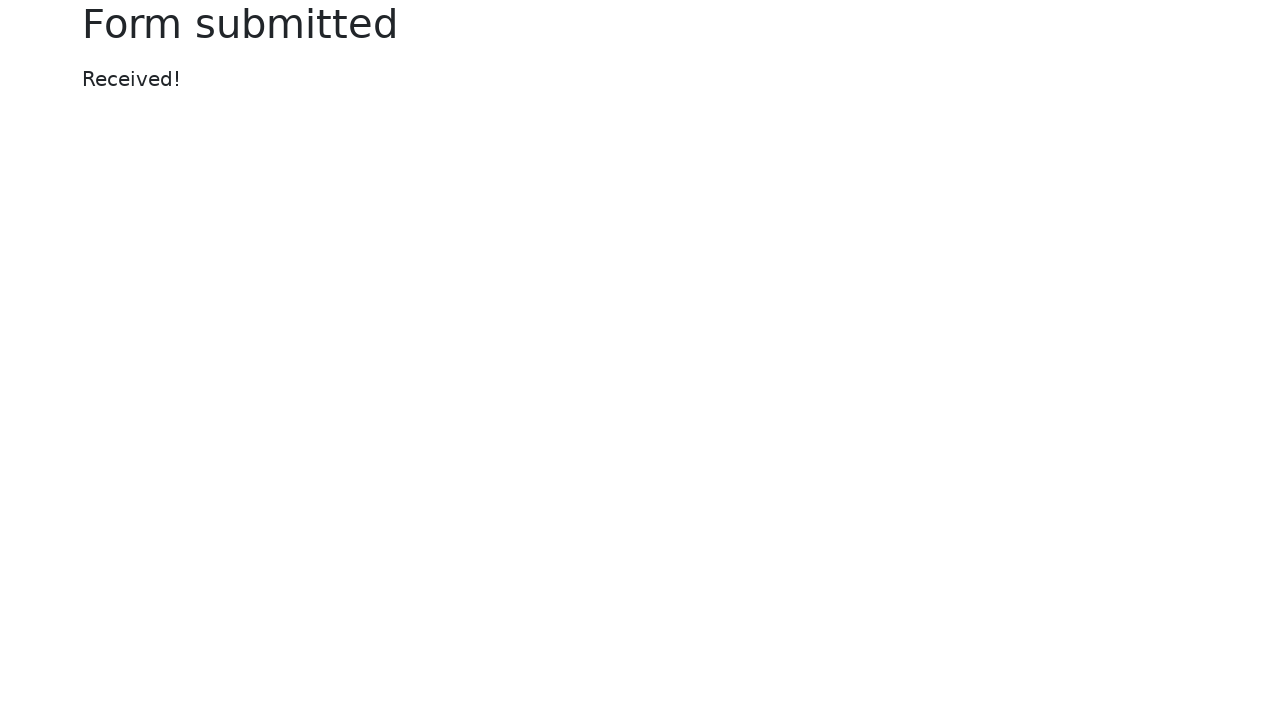